Navigates to Chase bank website

Starting URL: https://www.chase.com/

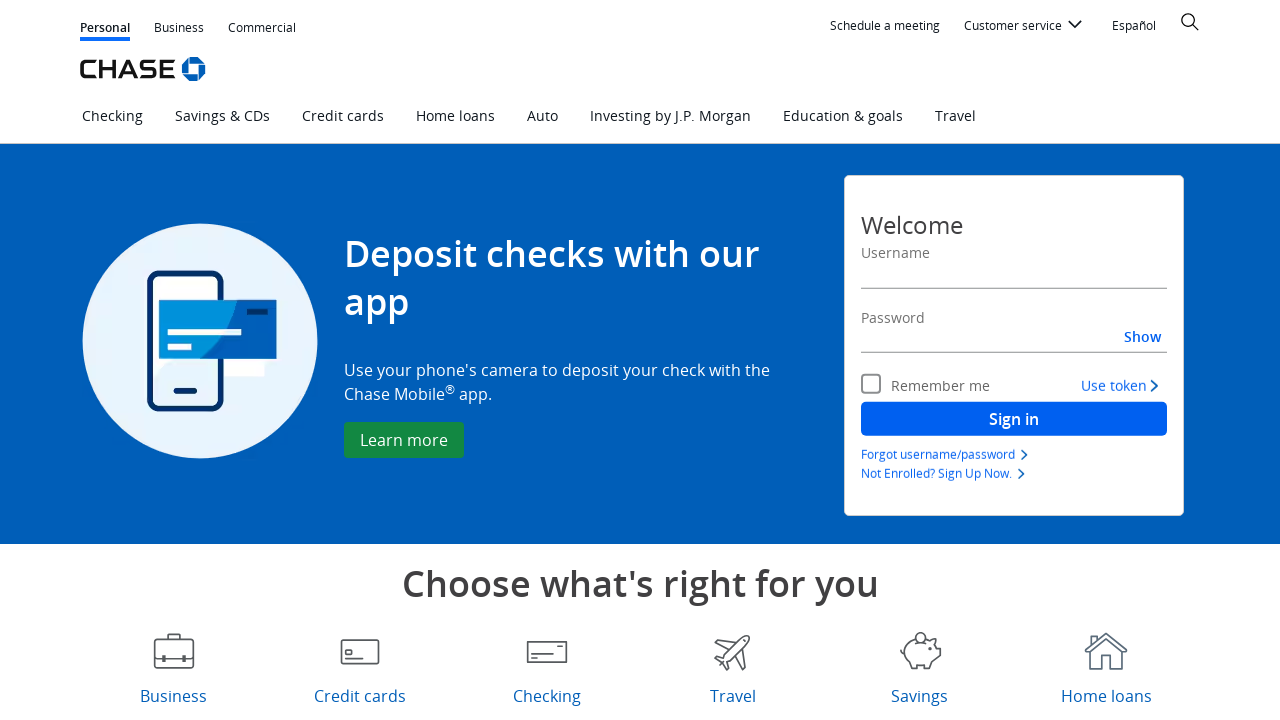

Navigated to Chase bank website
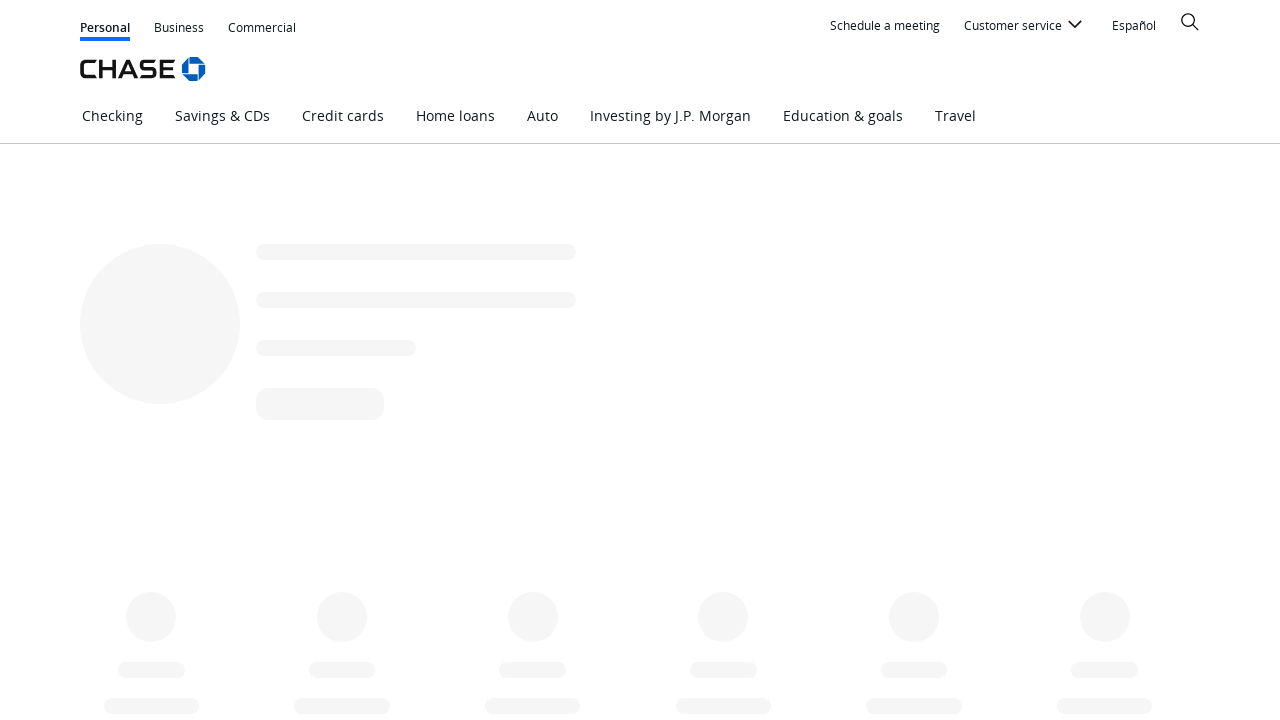

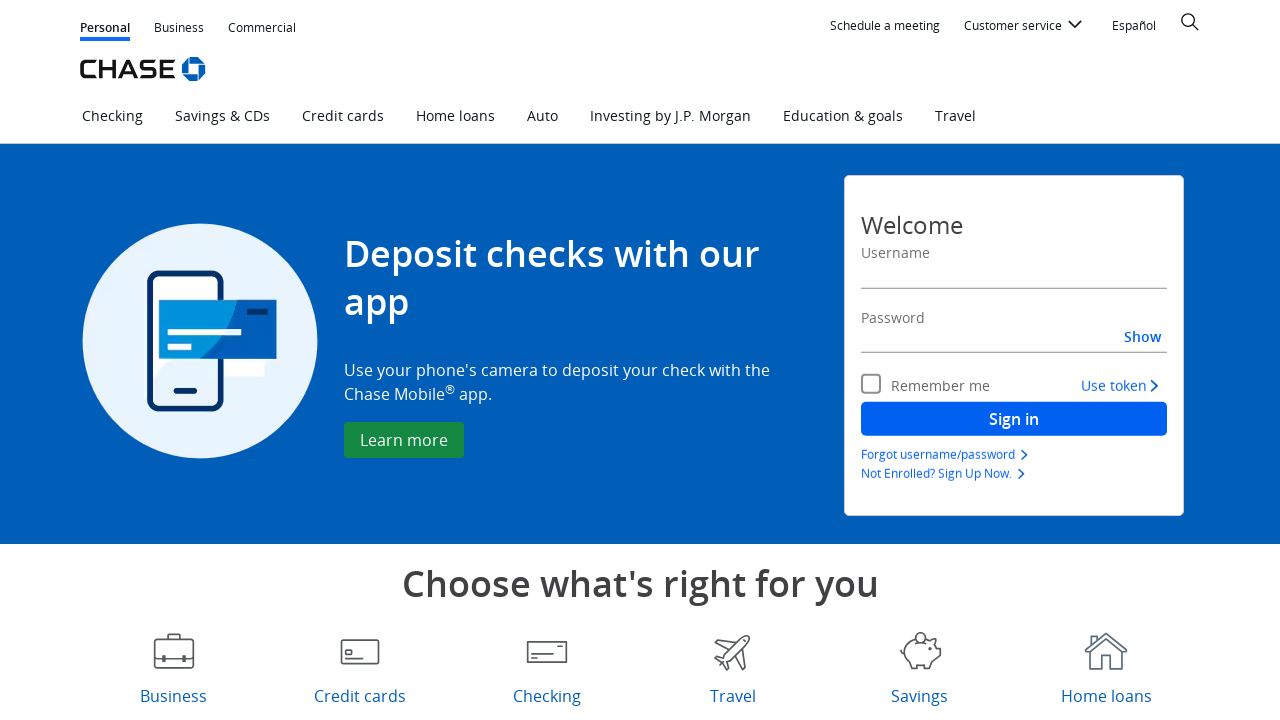